Tests broken image detection by scrolling to images and verifying they are loaded correctly

Starting URL: https://automationfc.github.io/basic-form/index.html

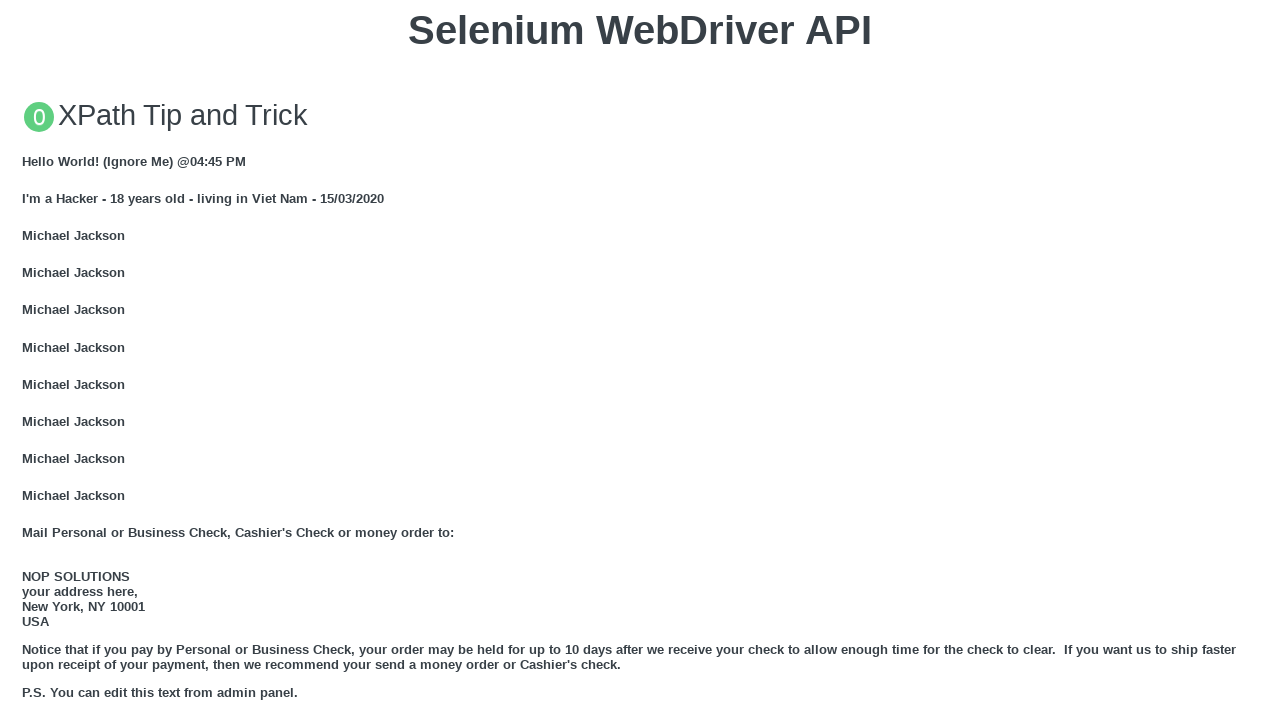

Scrolled to broken images section and adjusted viewport
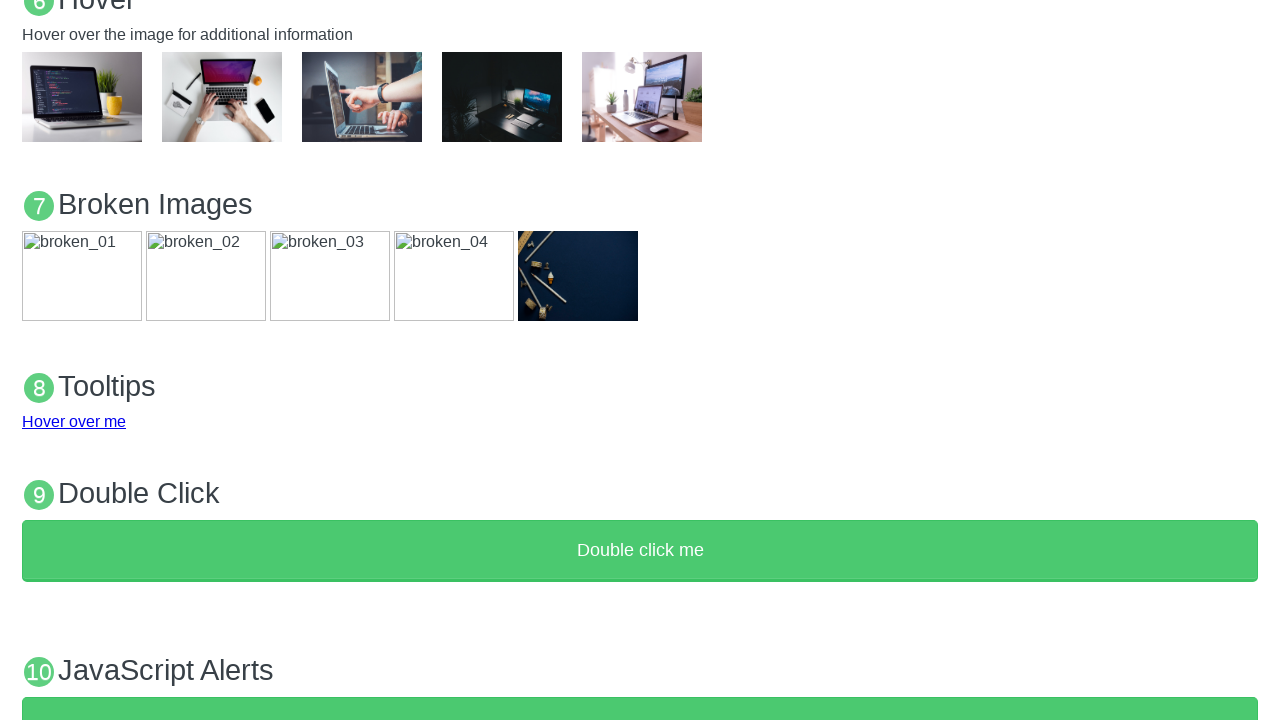

Verified first broken image (broken_01) is present in DOM
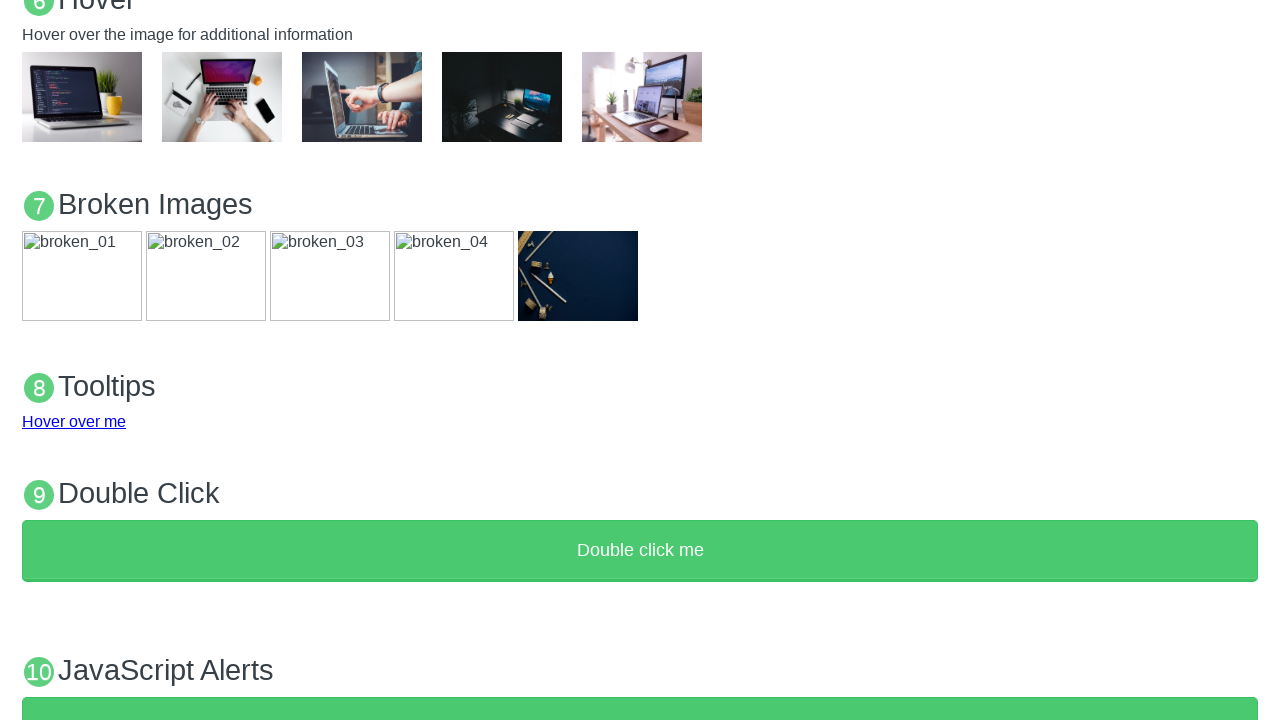

Verified fifth broken image (broken_05) is present in DOM
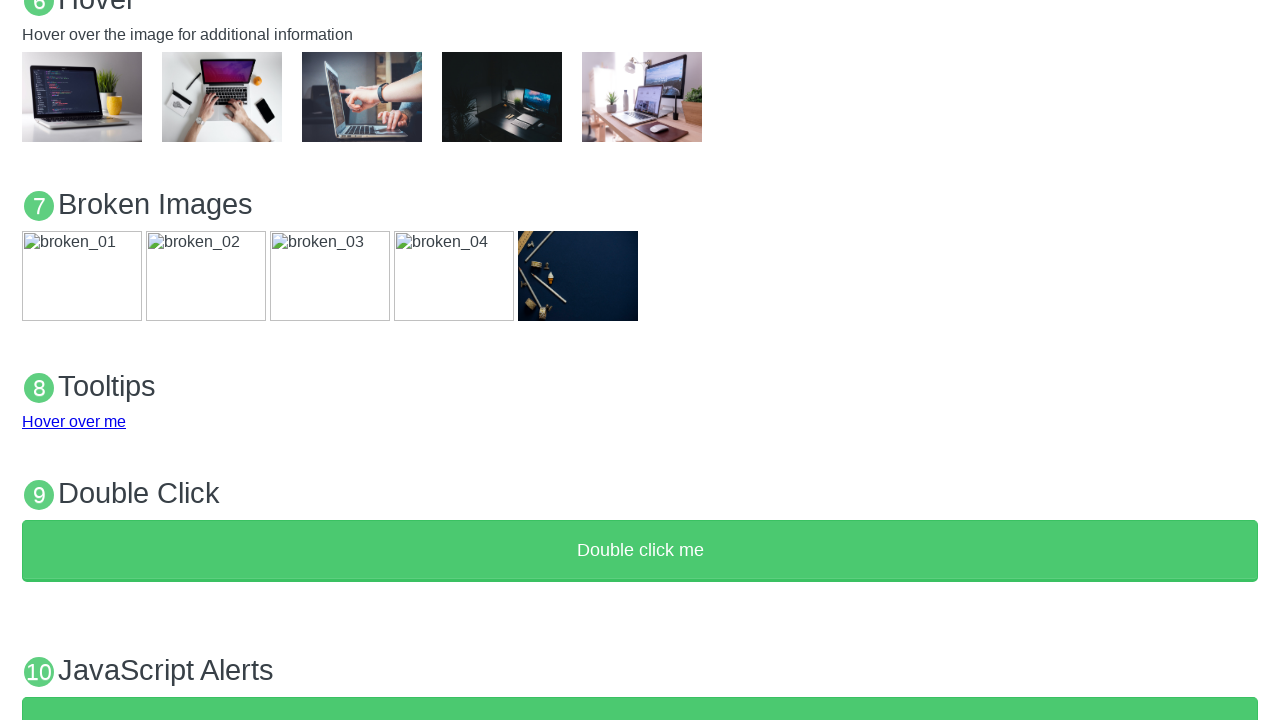

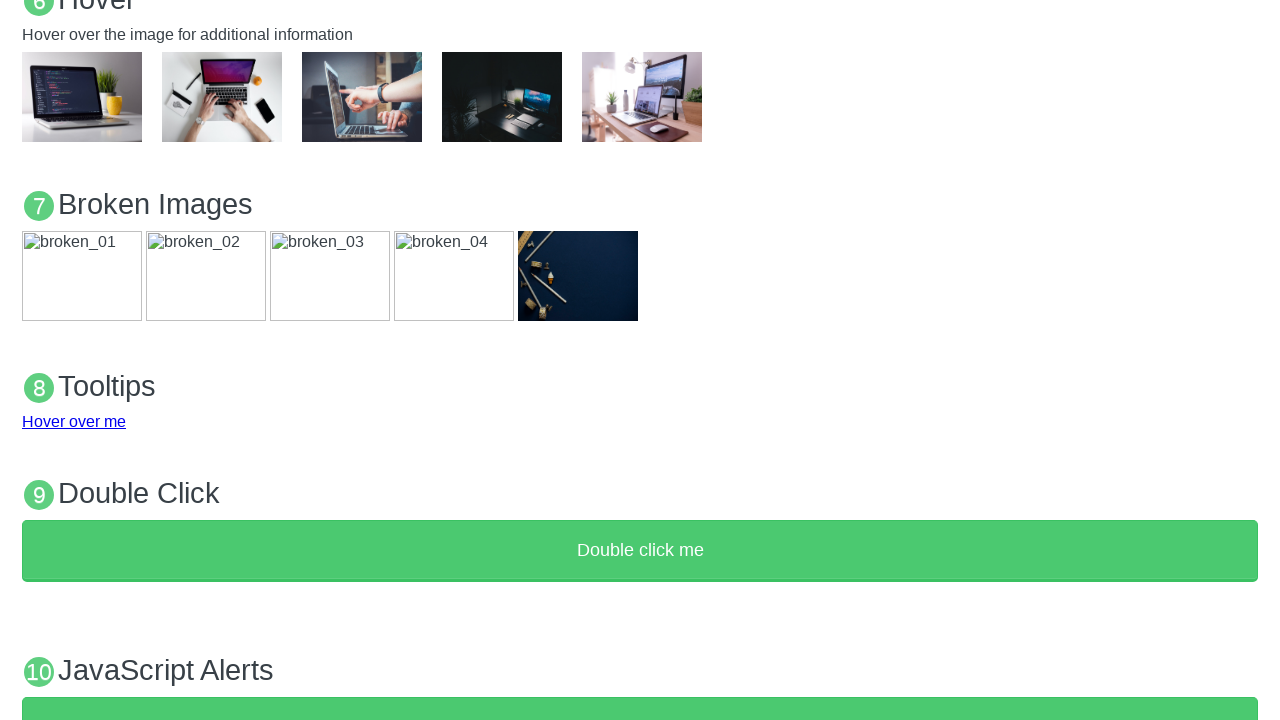